Tests the Python.org search functionality by entering a search query and verifying results are displayed

Starting URL: http://www.python.org

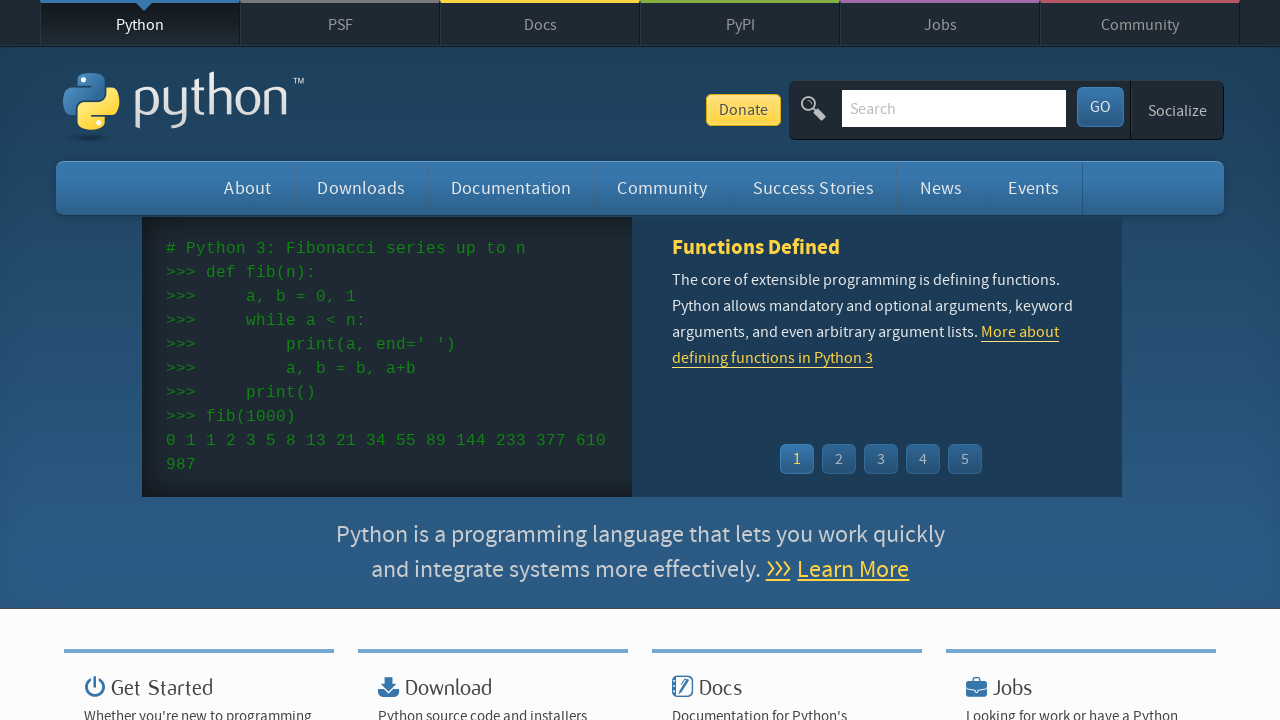

Filled search input field with 'Pycon' on input[name='q']
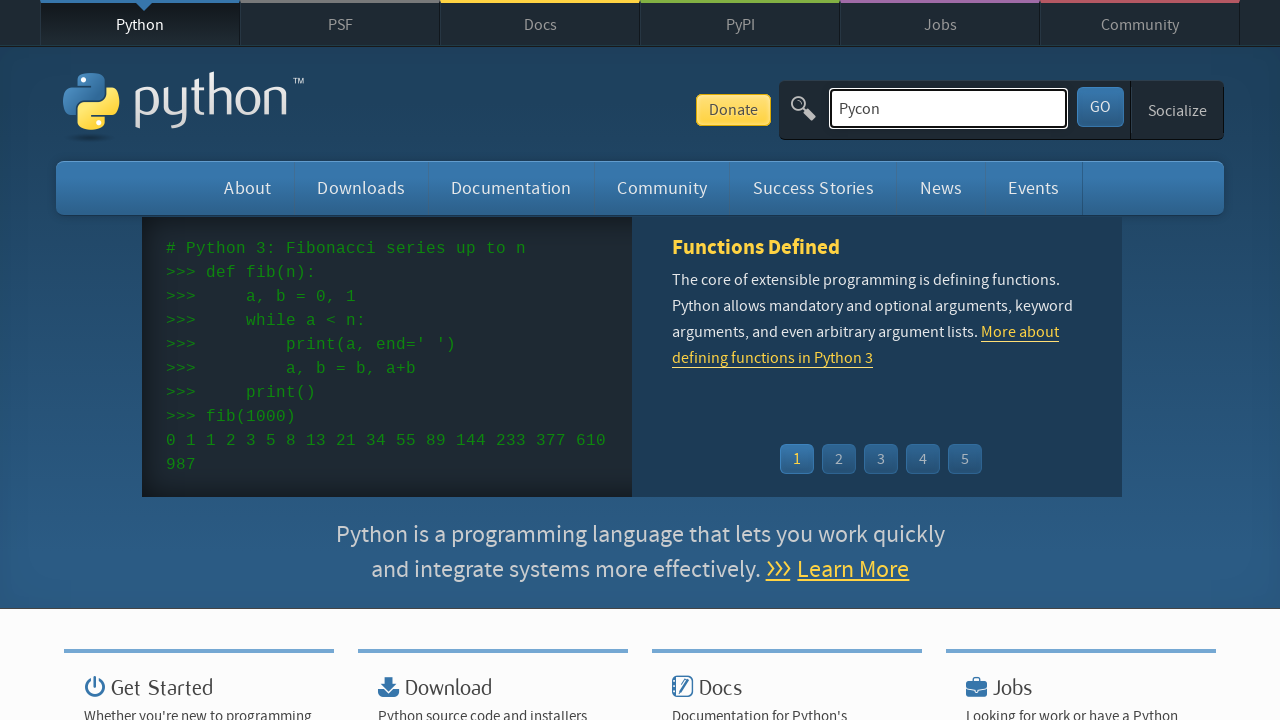

Clicked submit button to search for 'Pycon' at (1100, 107) on #submit
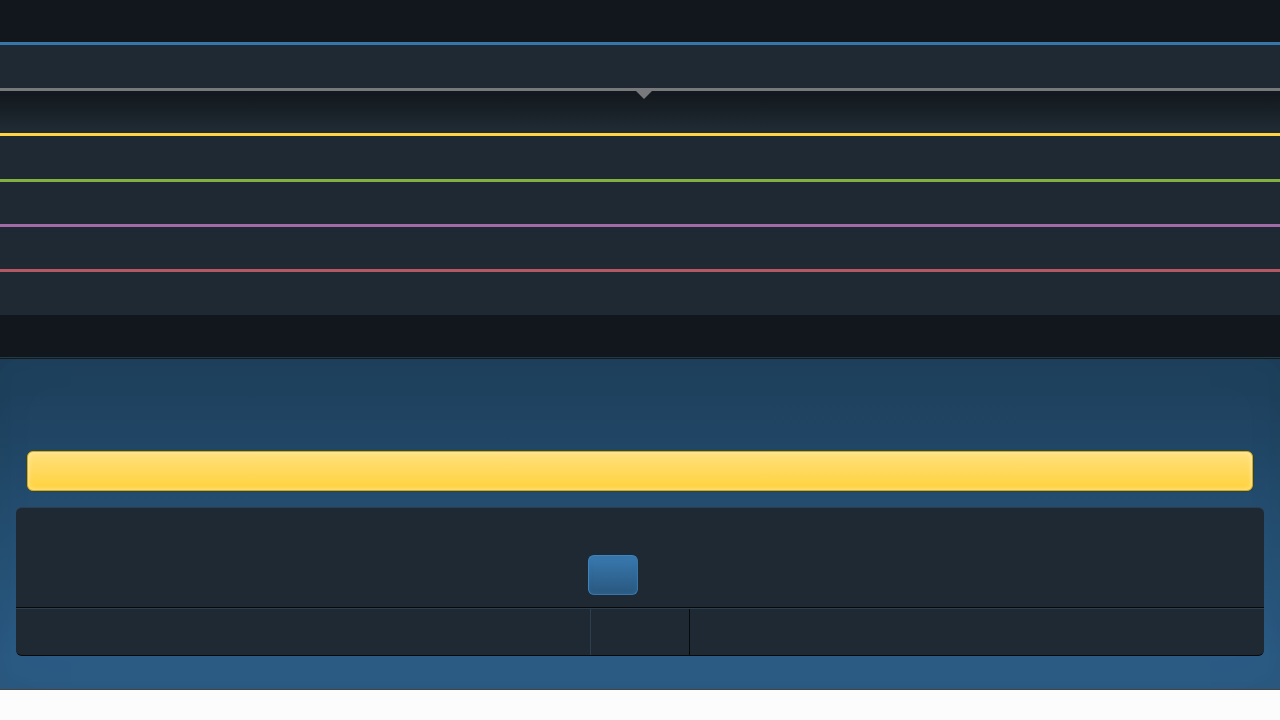

Waited for network idle - page fully loaded
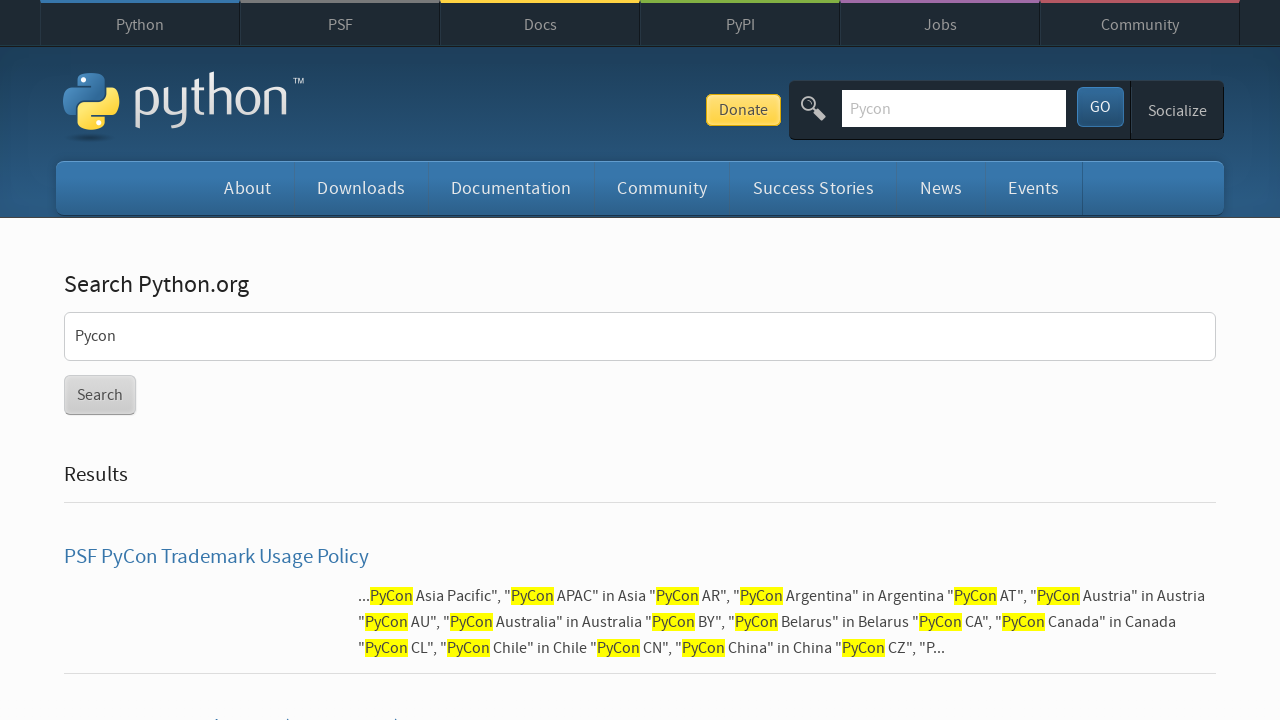

Verified search results are displayed - 'No results found' message not present
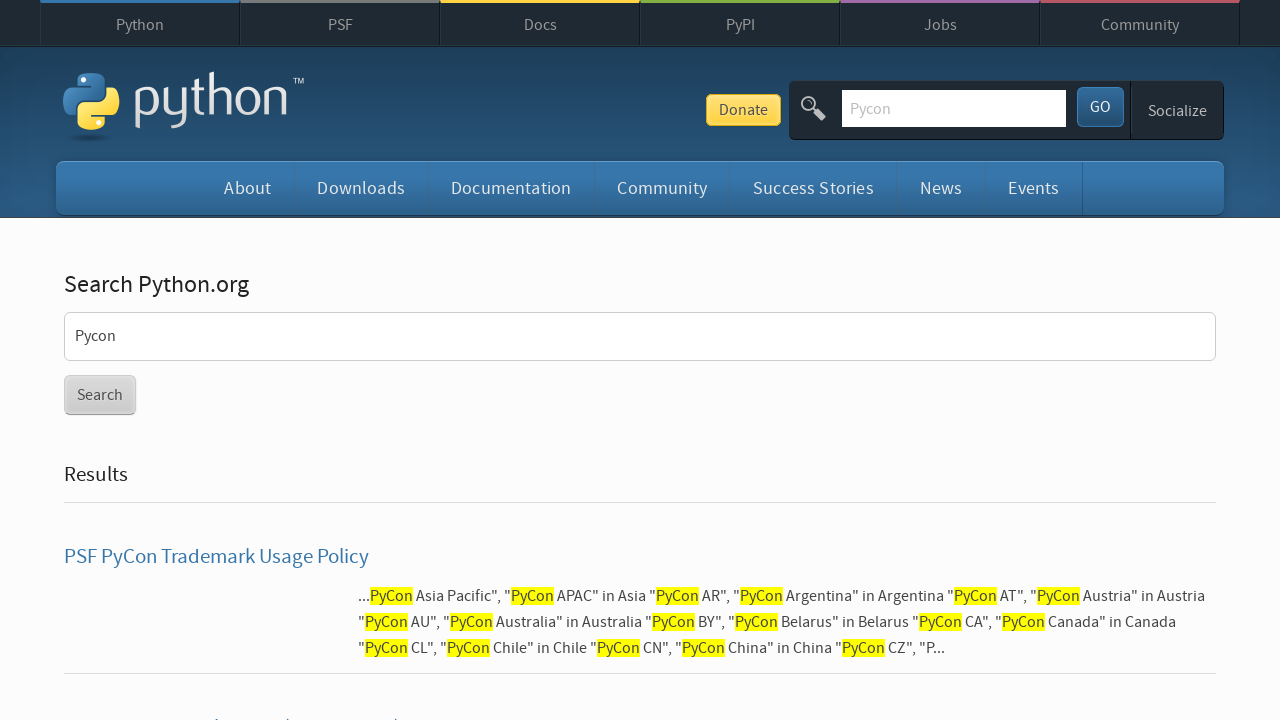

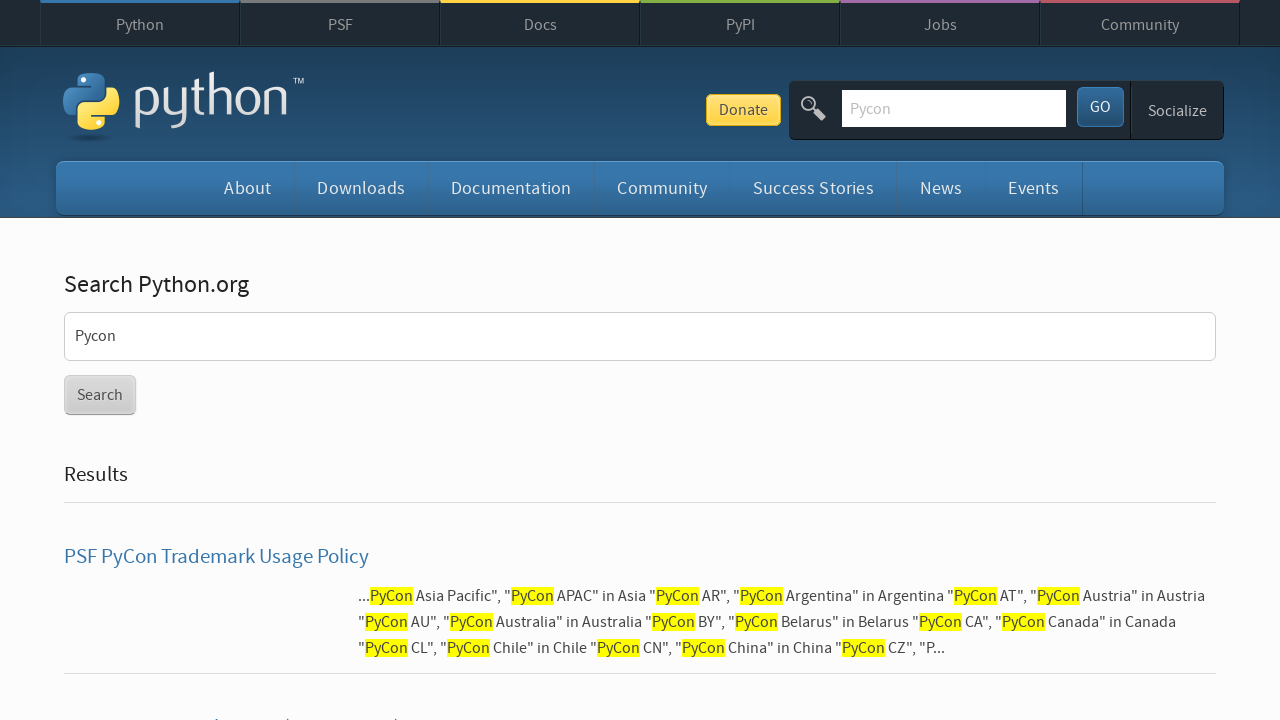